Tests handling of the browser print dialog by triggering Ctrl+P keyboard shortcut and then navigating through the print popup using Tab and Enter keys.

Starting URL: https://www.selenium.dev

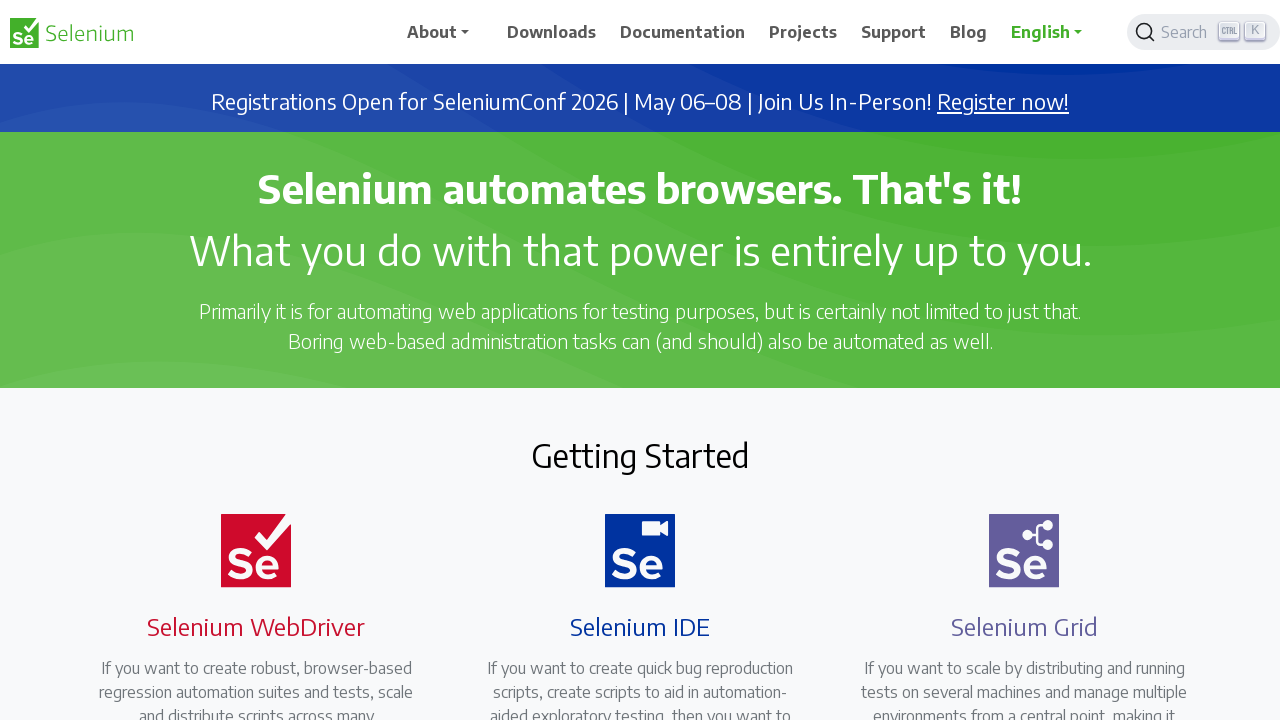

Page loaded with domcontentloaded state
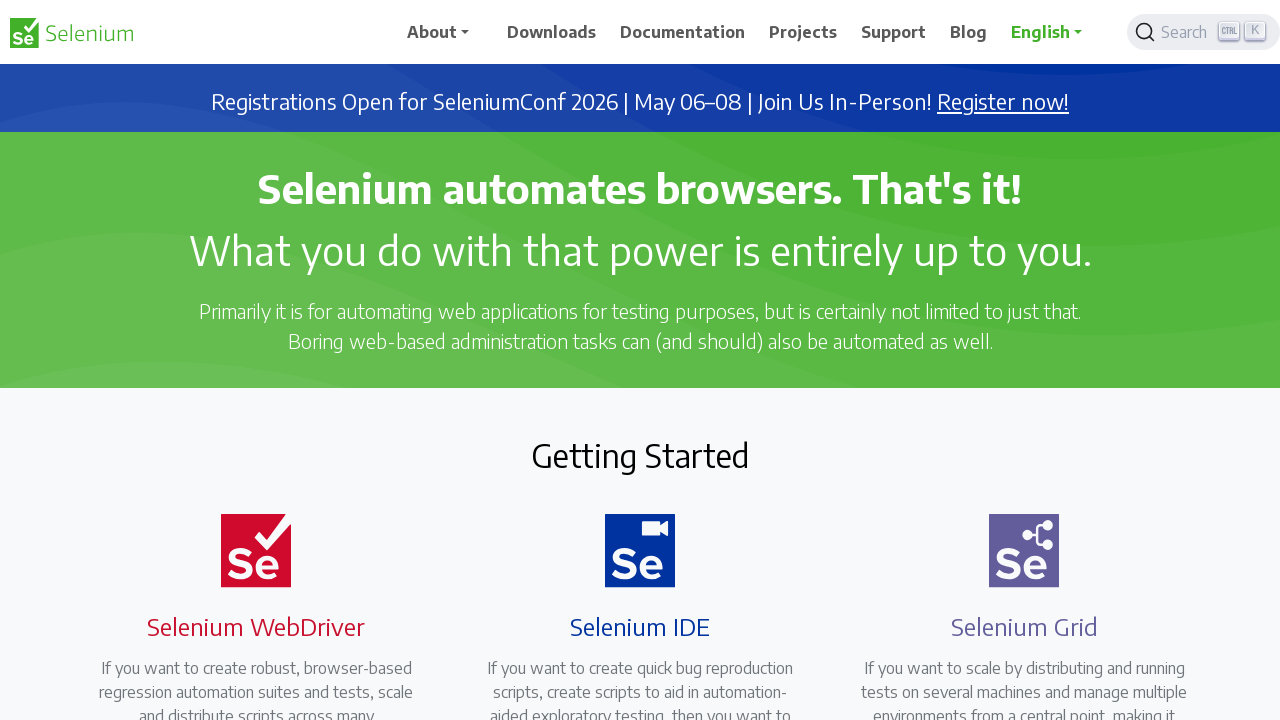

Triggered print dialog with Ctrl+P keyboard shortcut
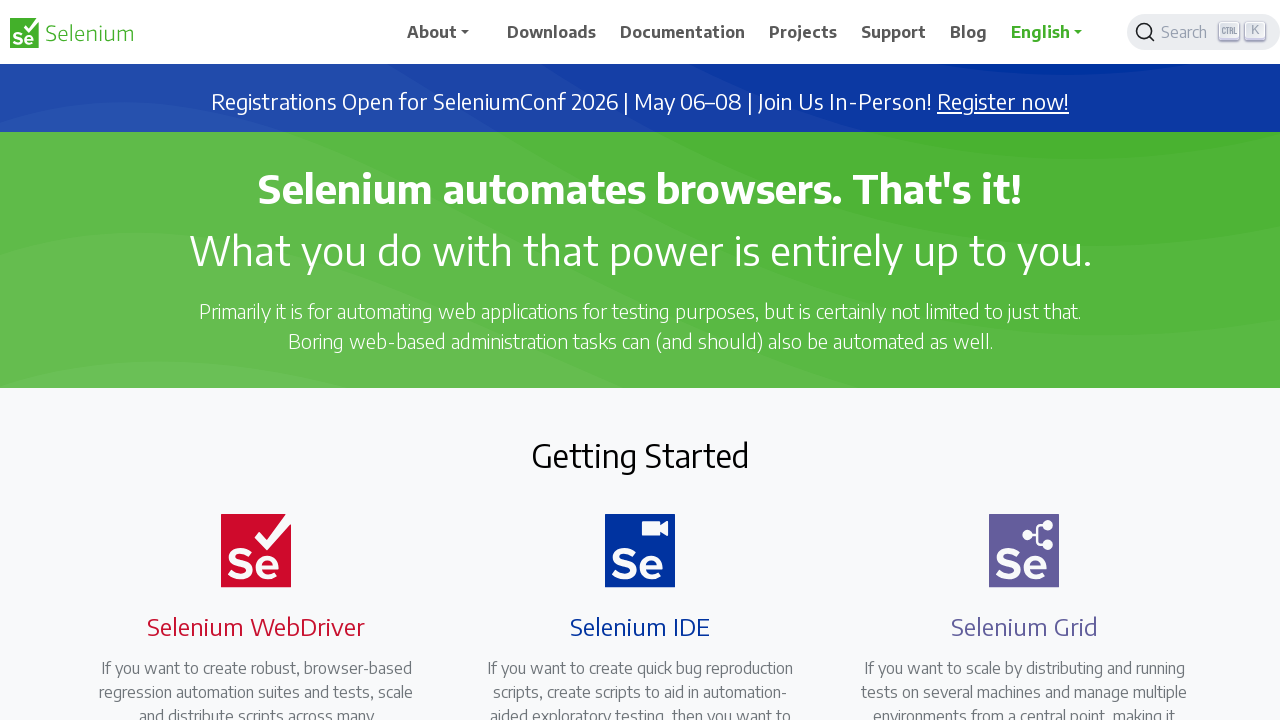

Waited 2 seconds for print dialog to appear
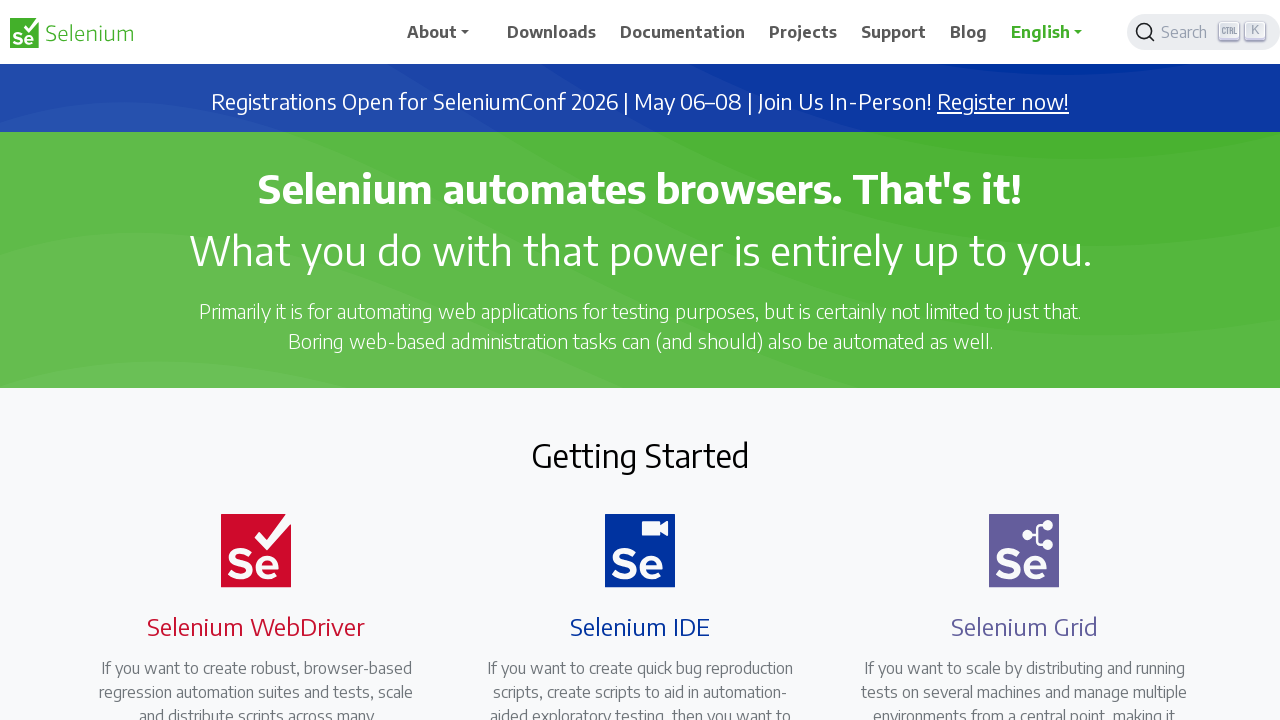

Pressed Tab to navigate within print dialog
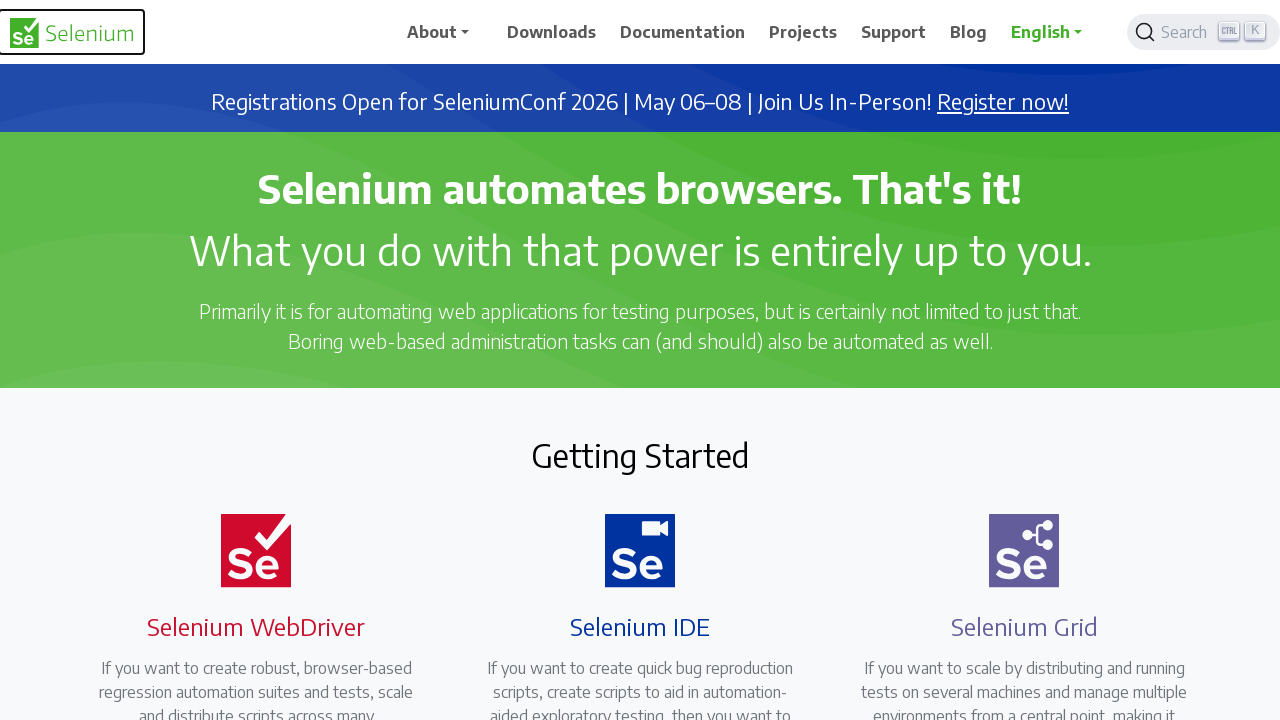

Waited 2 seconds for navigation to complete
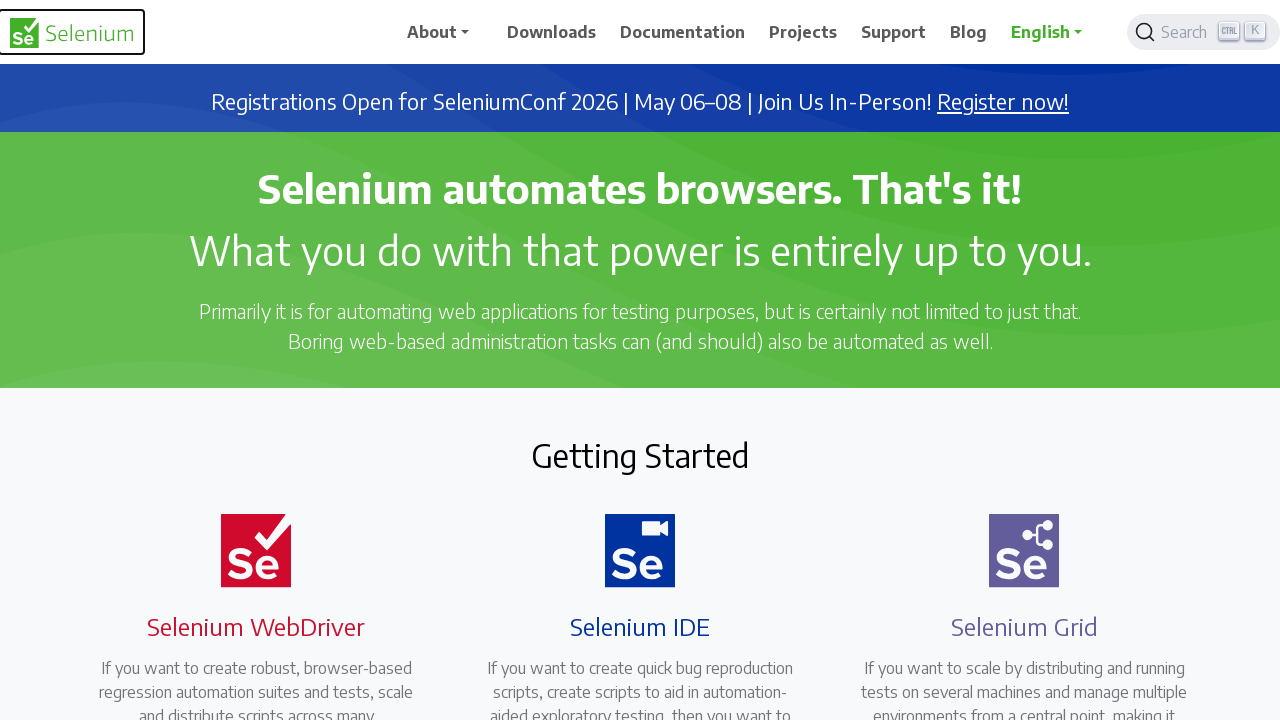

Pressed Enter to confirm and close the print dialog
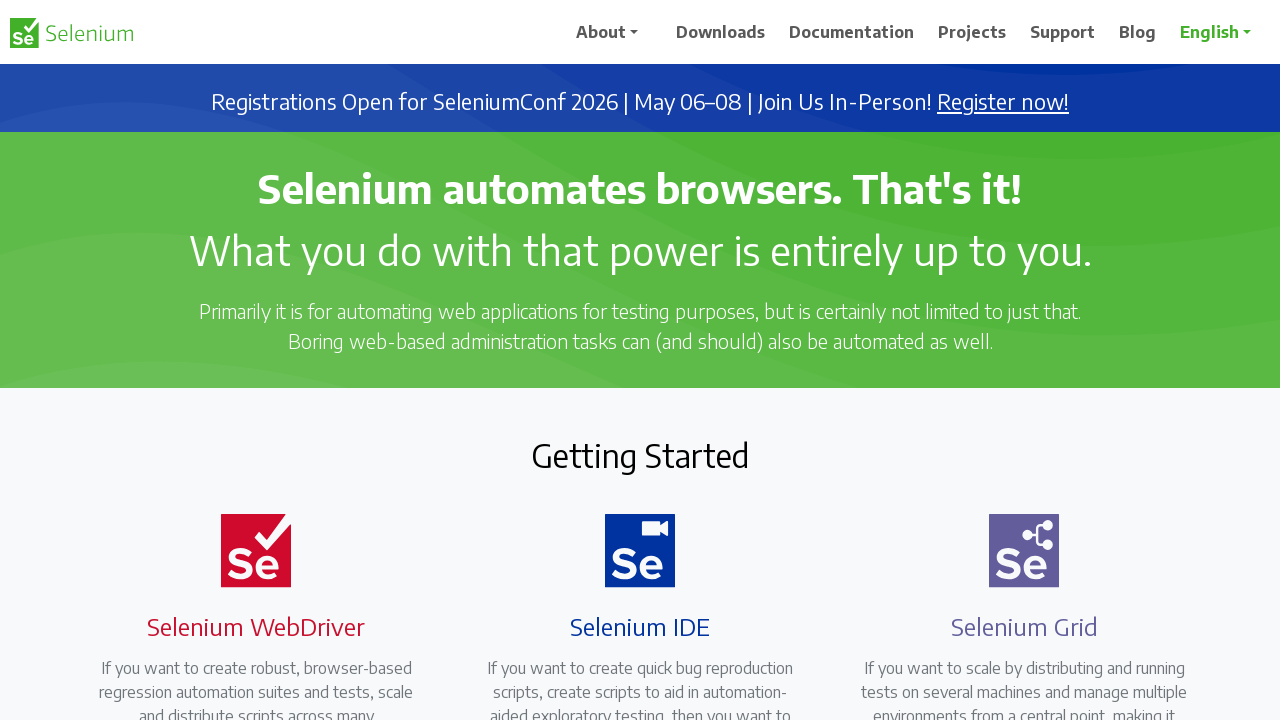

Waited 2 seconds for print dialog action to complete
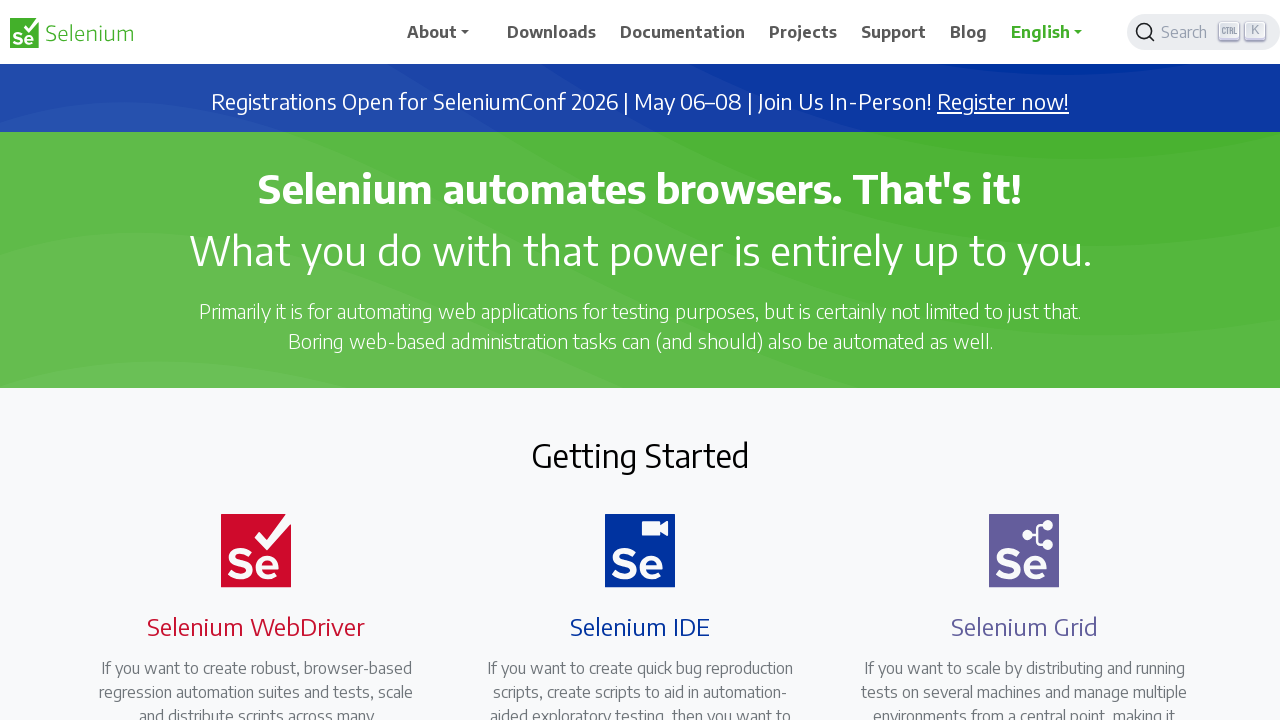

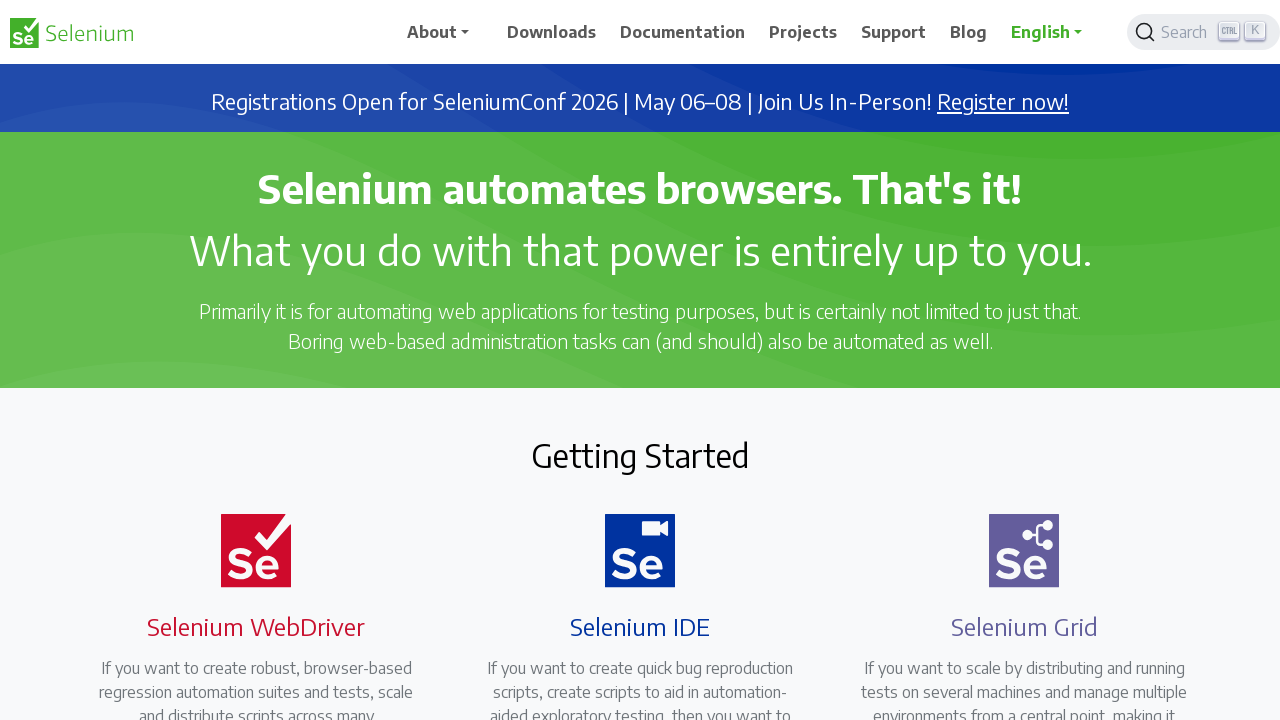